Tests window handle functionality by clicking a button that opens a new browser window, demonstrating how to work with multiple browser windows.

Starting URL: https://www.hyrtutorials.com/p/window-handles-practice.html

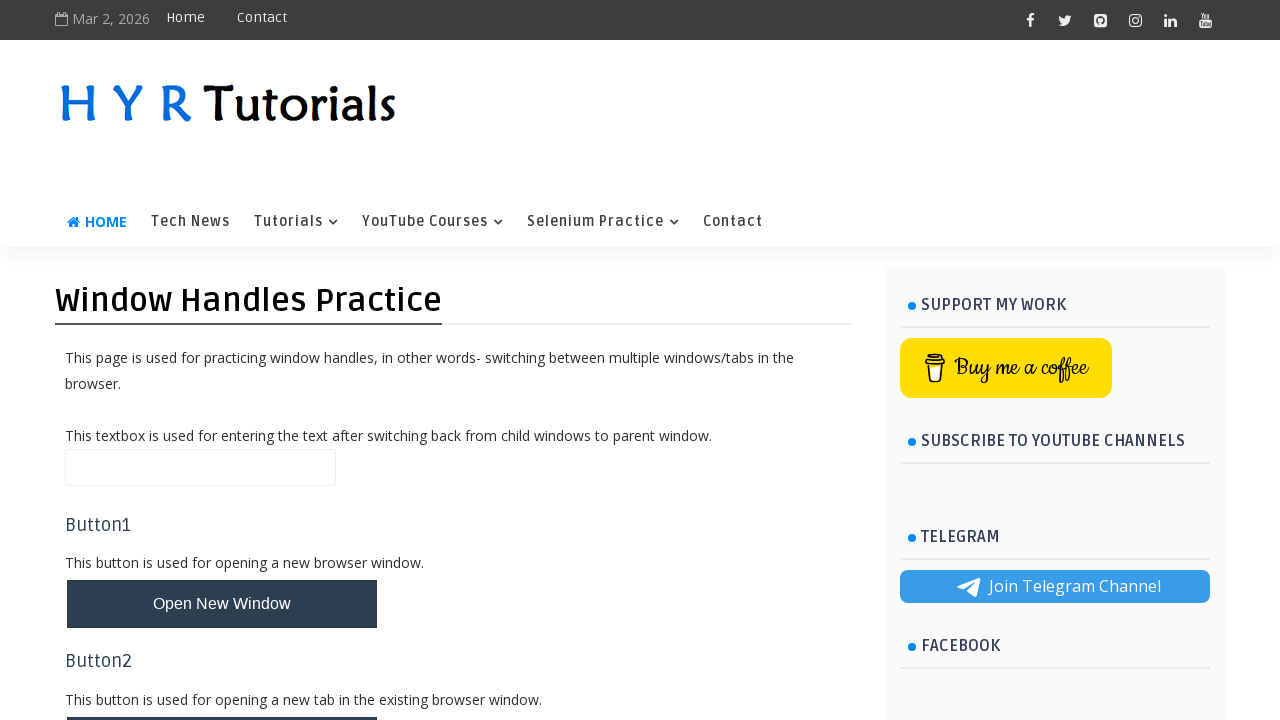

Clicked button to open new browser window at (222, 604) on button[onclick="newBrowserWindow()"]
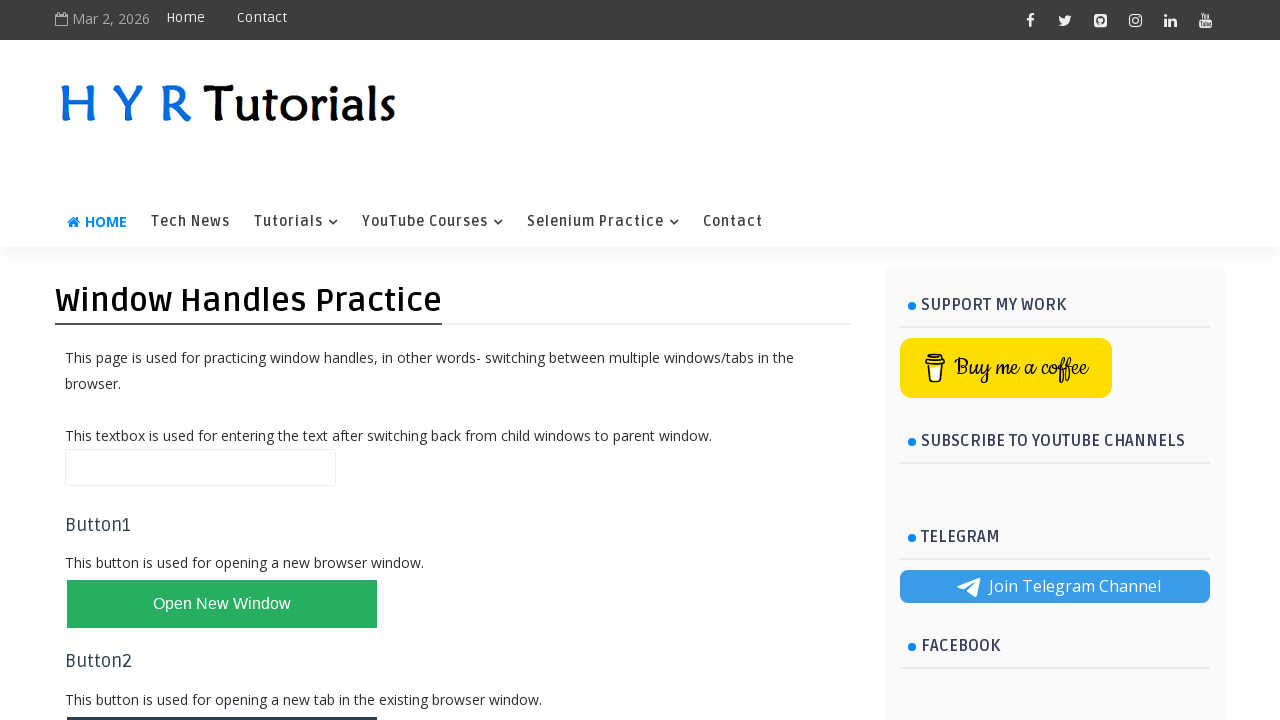

Waited for new window/popup to be created
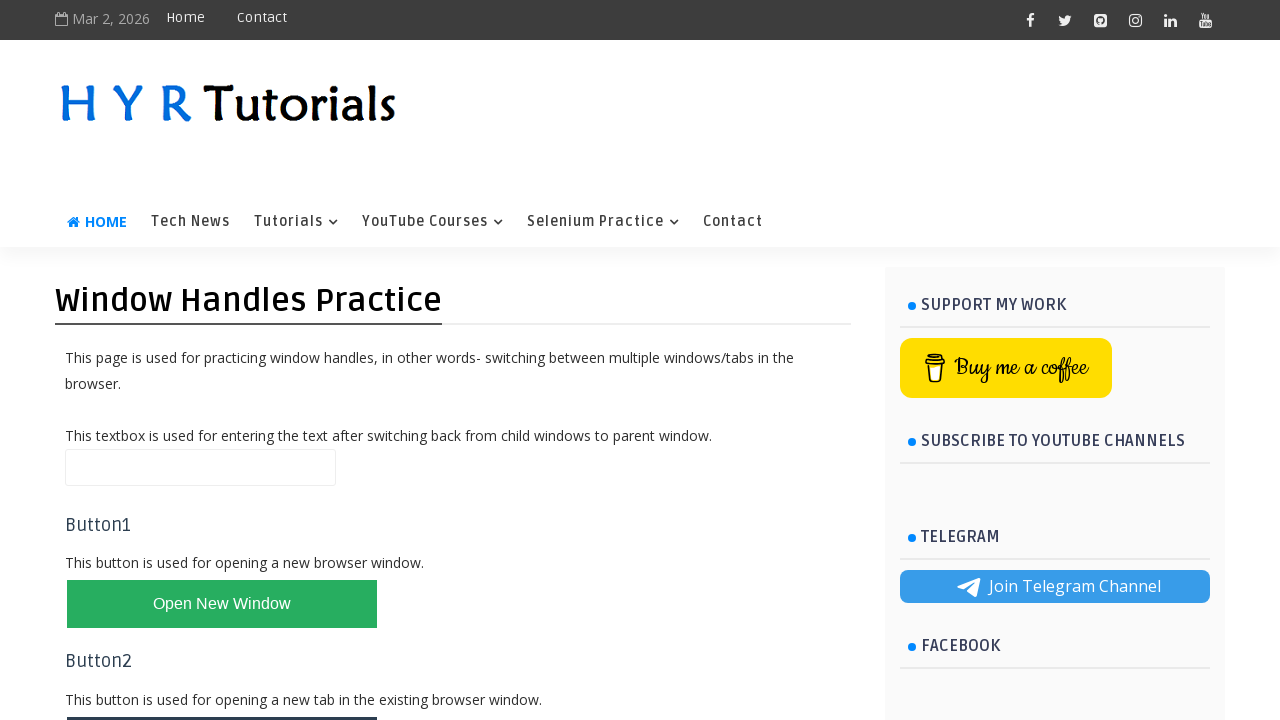

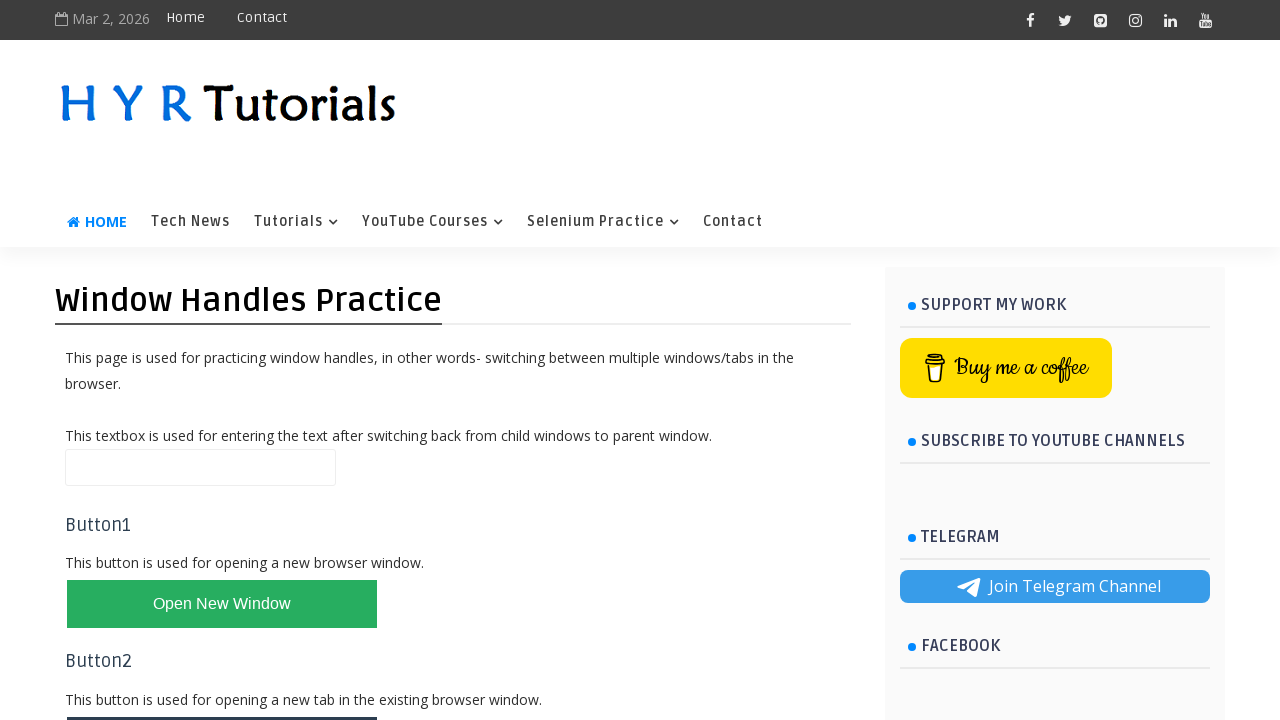